Tests the toggle functionality of hiding/showing elements on W3Schools demo page by clicking a button and checking element visibility

Starting URL: https://www.w3schools.com/howto/howto_js_toggle_hide_show.asp

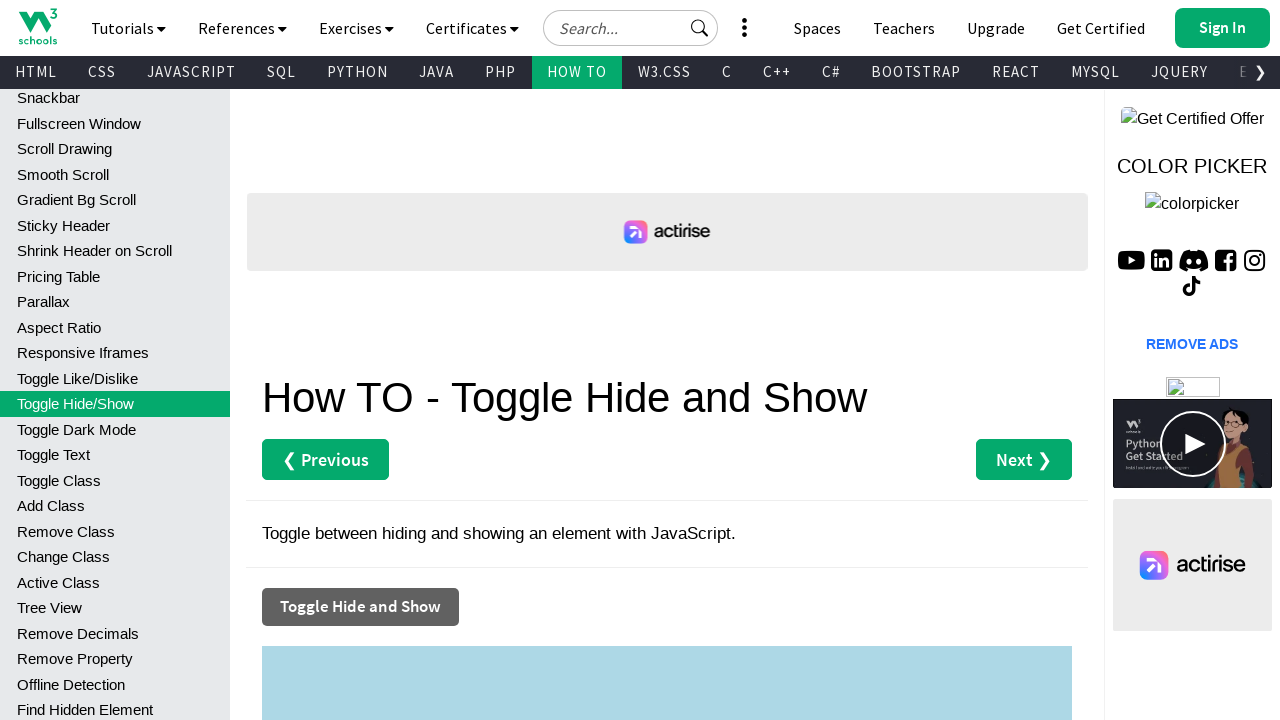

Checked initial visibility of #myDIV element
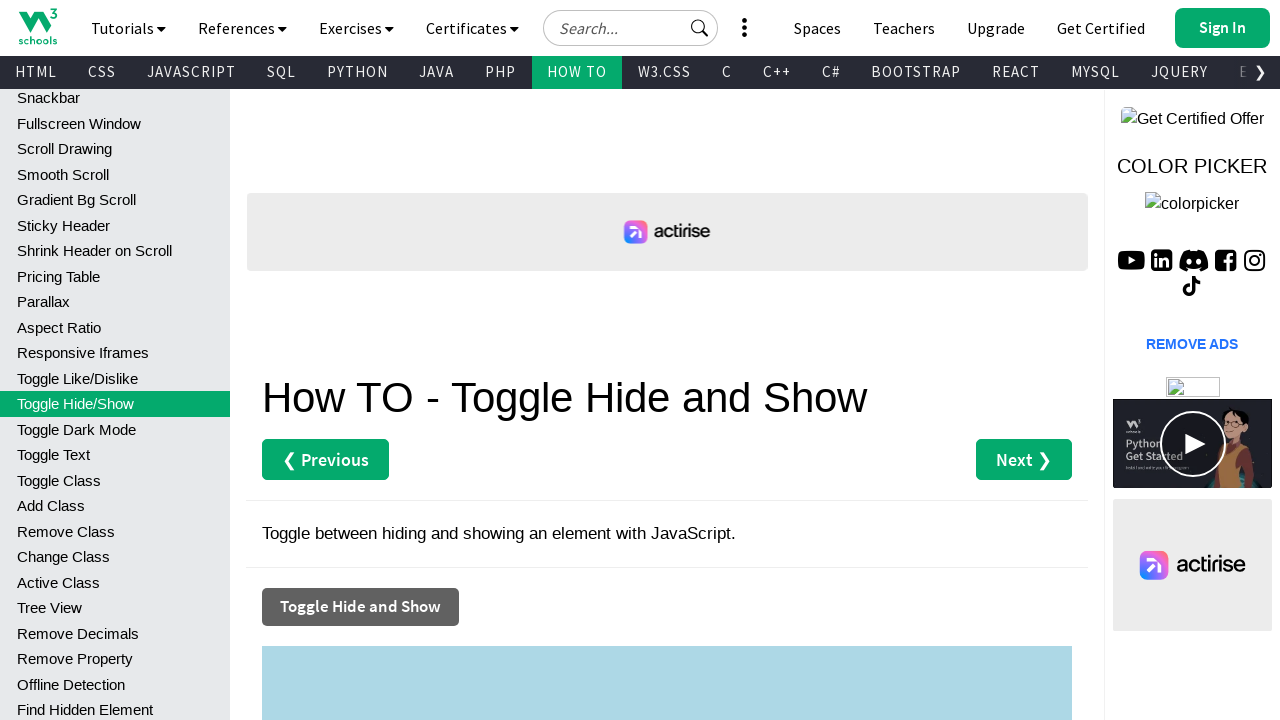

Clicked toggle button to hide/show element at (360, 607) on button[onclick='myFunction()']
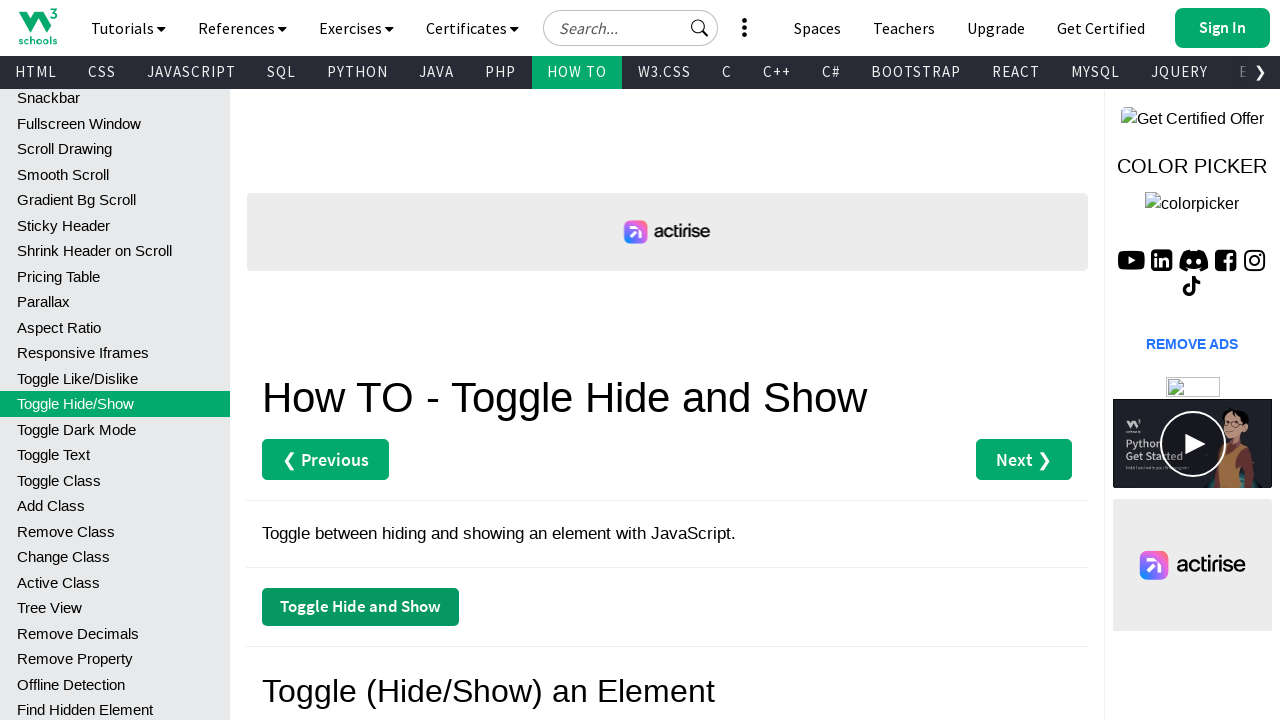

Checked visibility of #myDIV element after toggle
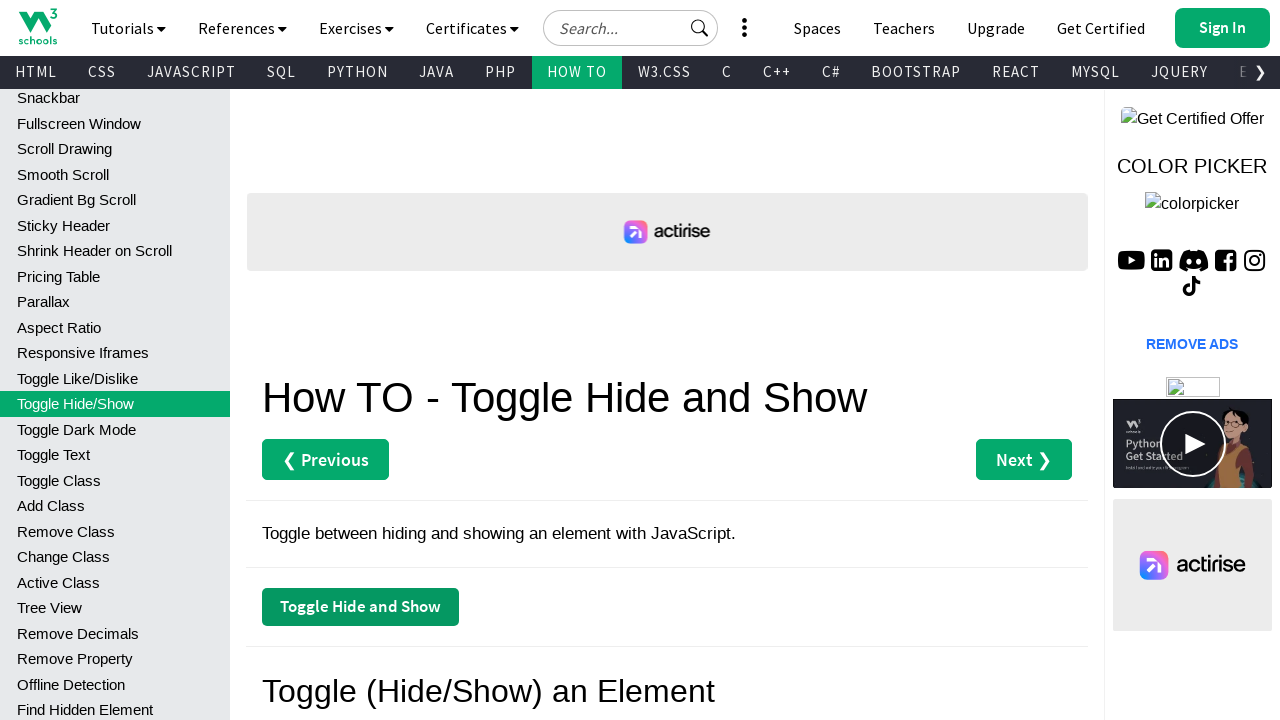

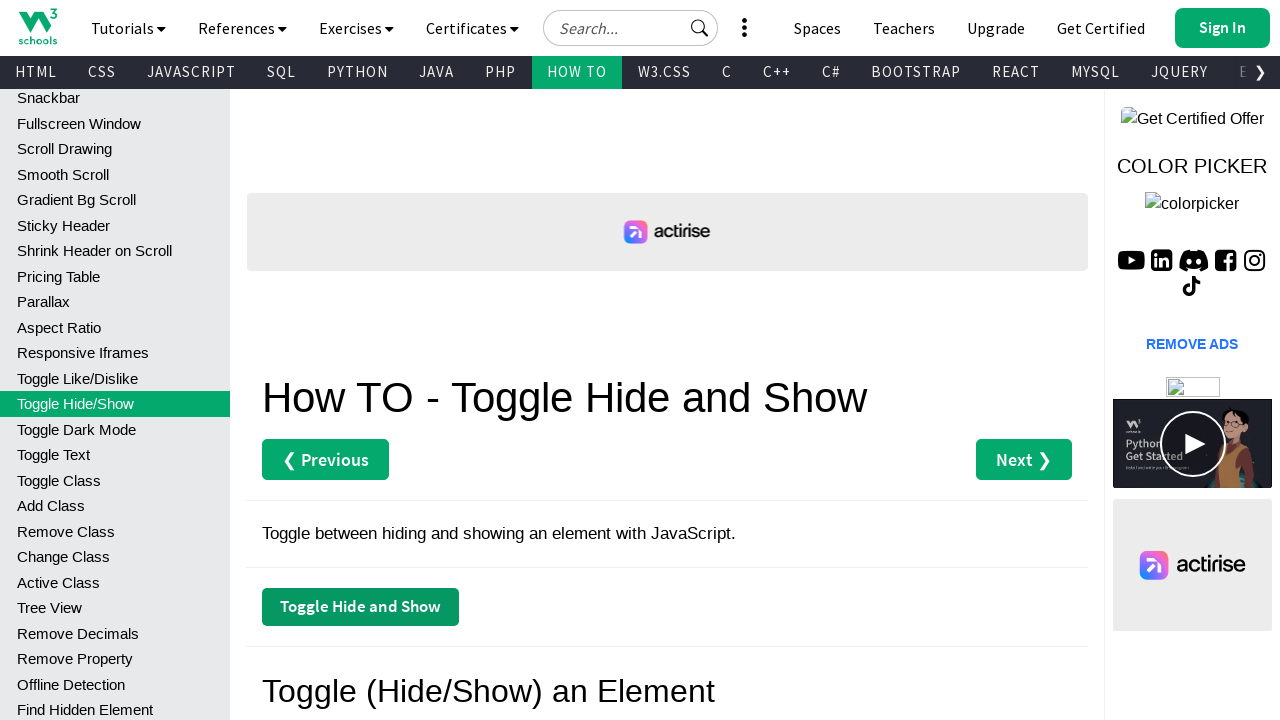